Tests jQuery UI datepicker functionality by switching to an iframe, opening the calendar, and selecting a specific date (30th of the current month).

Starting URL: https://jqueryui.com/datepicker/

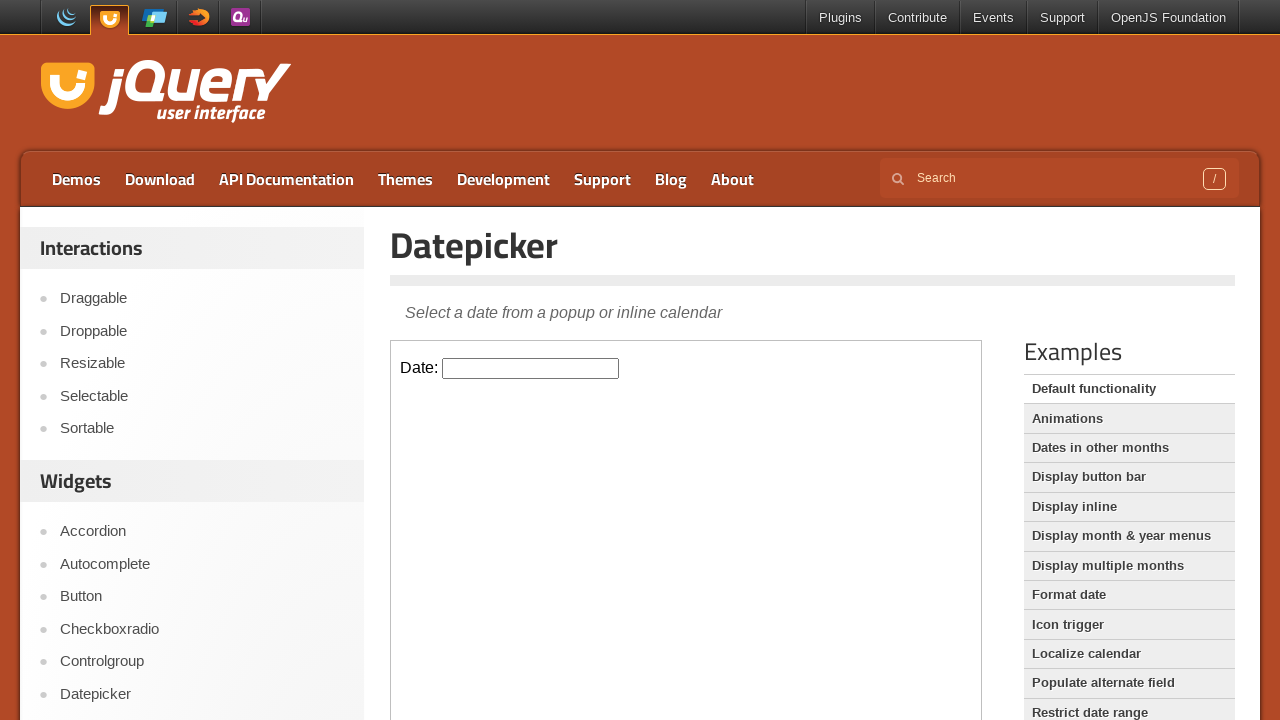

Located demo iframe containing datepicker
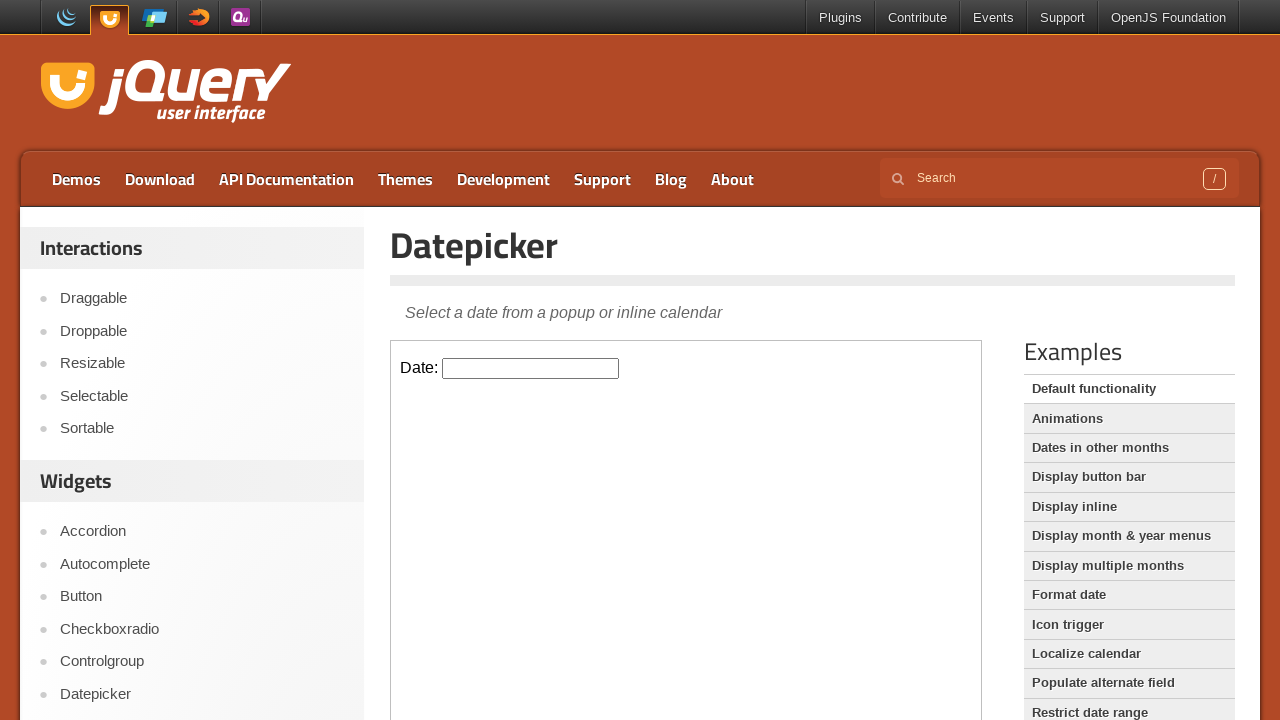

Clicked datepicker input to open calendar at (531, 368) on iframe.demo-frame >> internal:control=enter-frame >> #datepicker
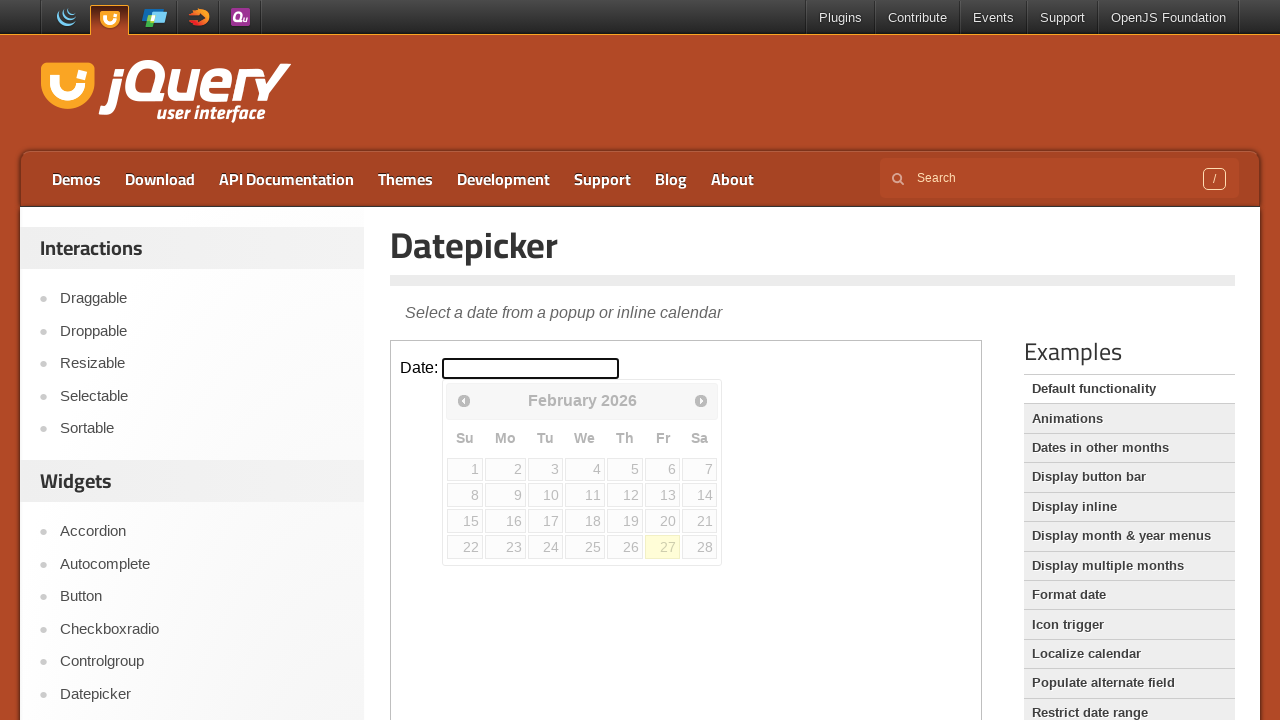

Calendar appeared and loaded
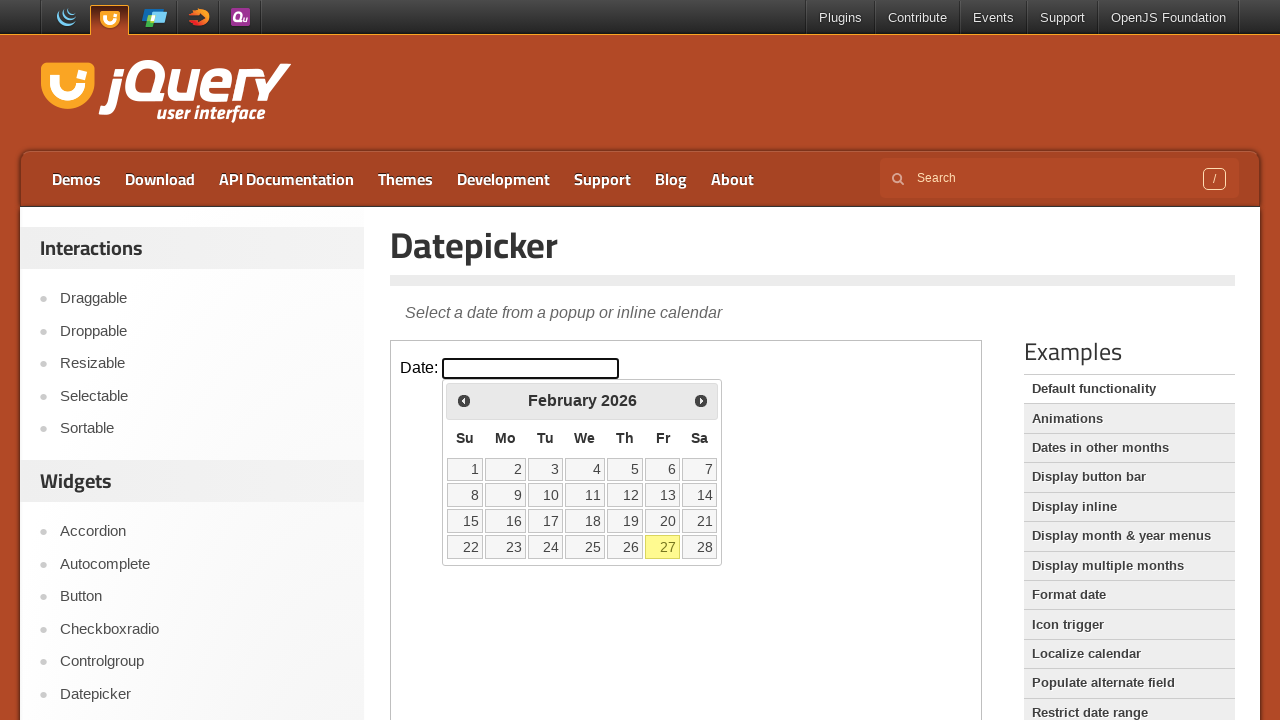

Located all date cells in calendar table
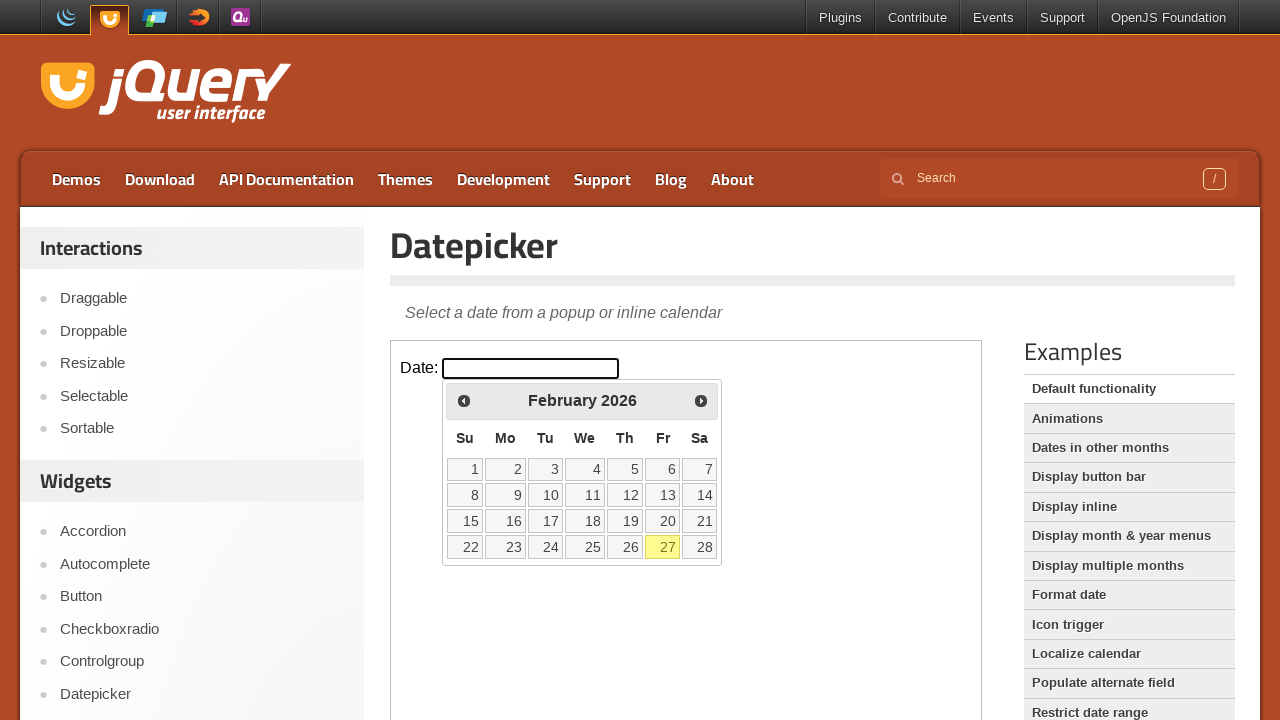

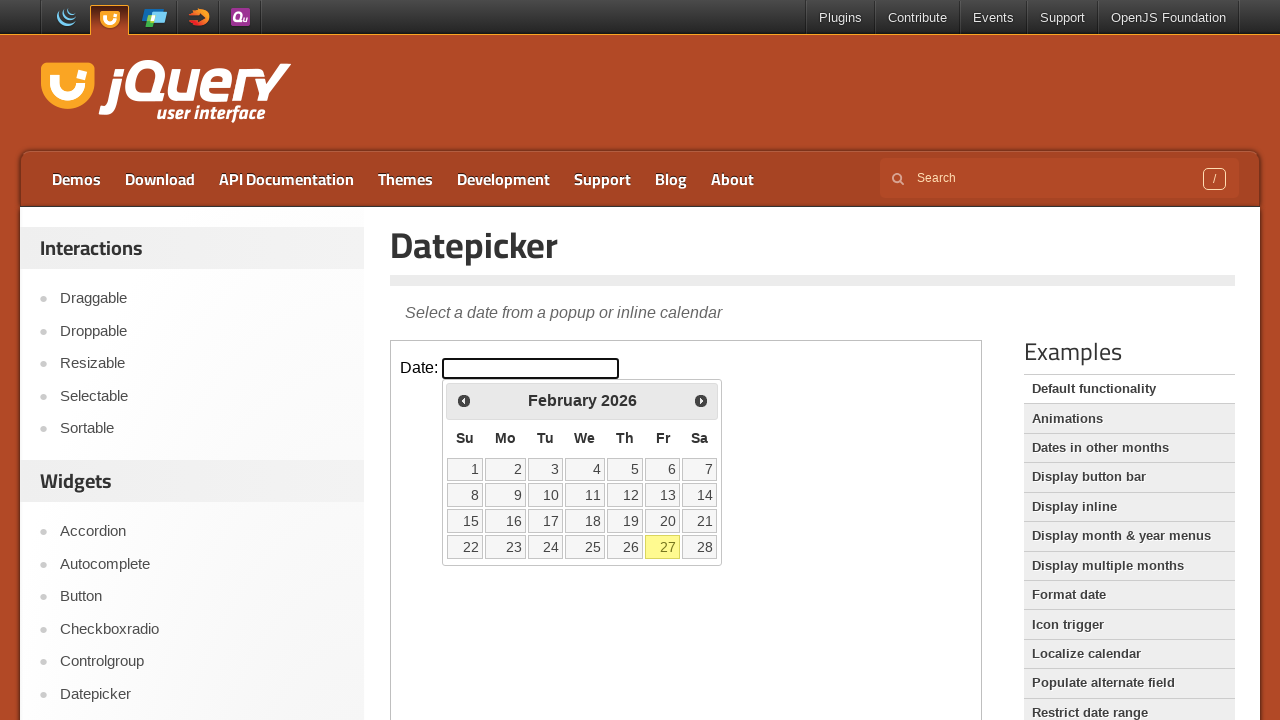